Opens the navigation page, clicks the Next button, and verifies navigation to the second page

Starting URL: https://bonigarcia.dev/selenium-webdriver-java/

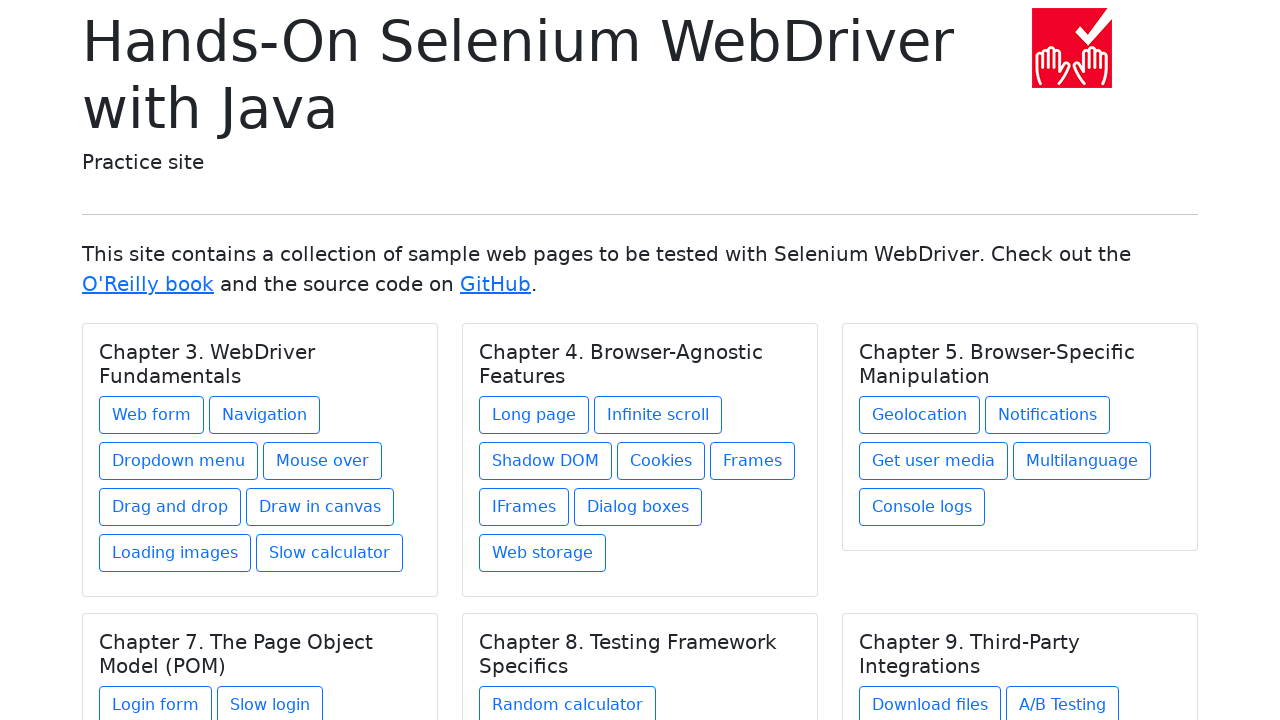

Clicked navigation page link from homepage at (264, 415) on a[href='navigation1.html']
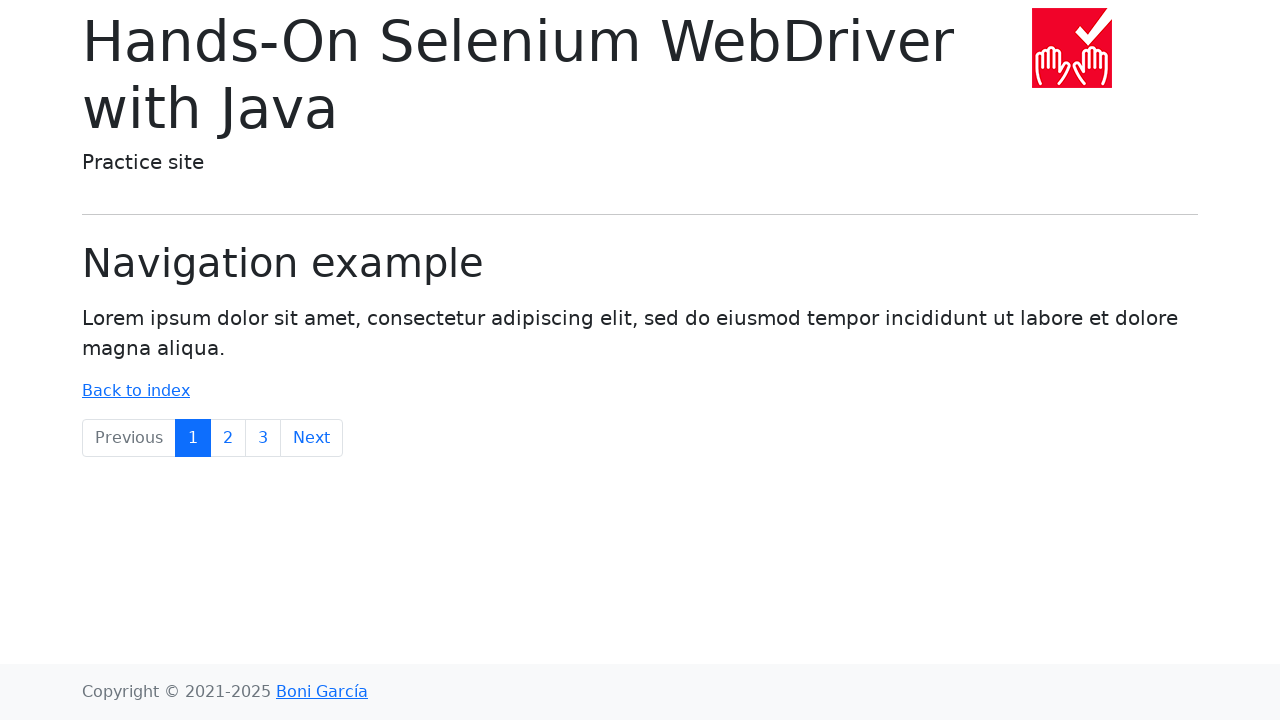

Navigation page loaded
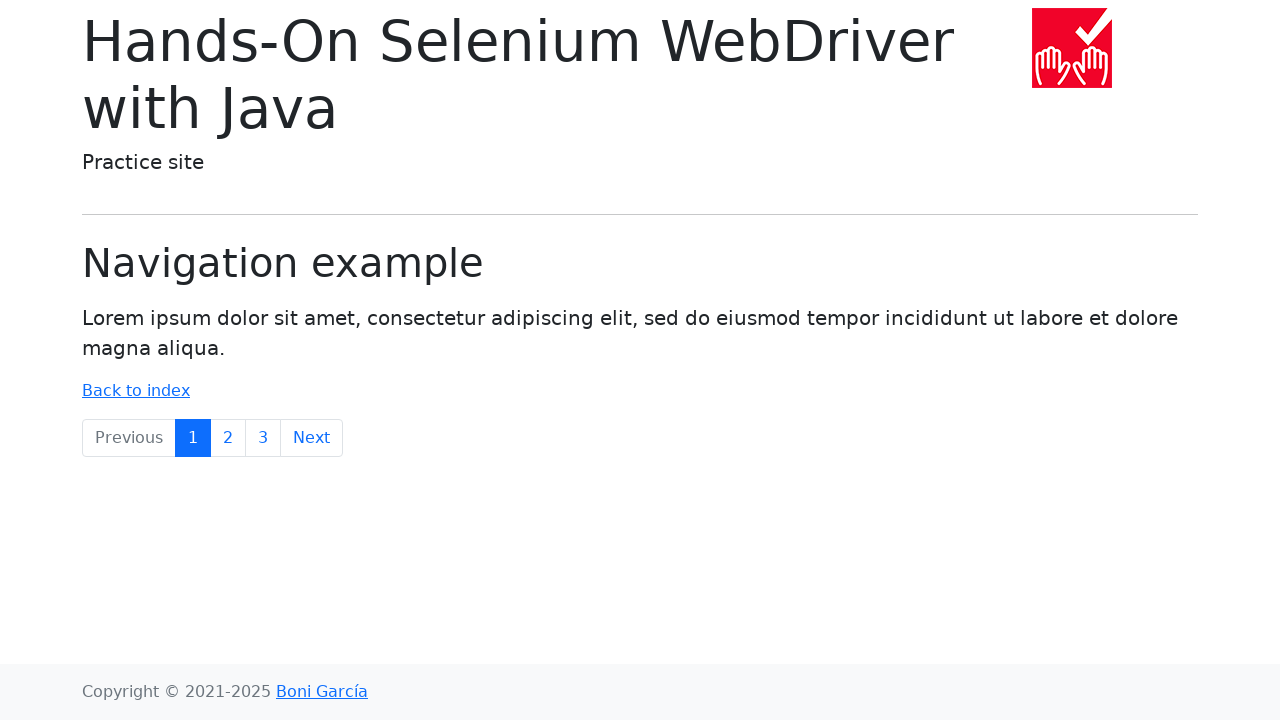

Clicked the Next button at (312, 438) on a:has-text('Next'), button:has-text('Next')
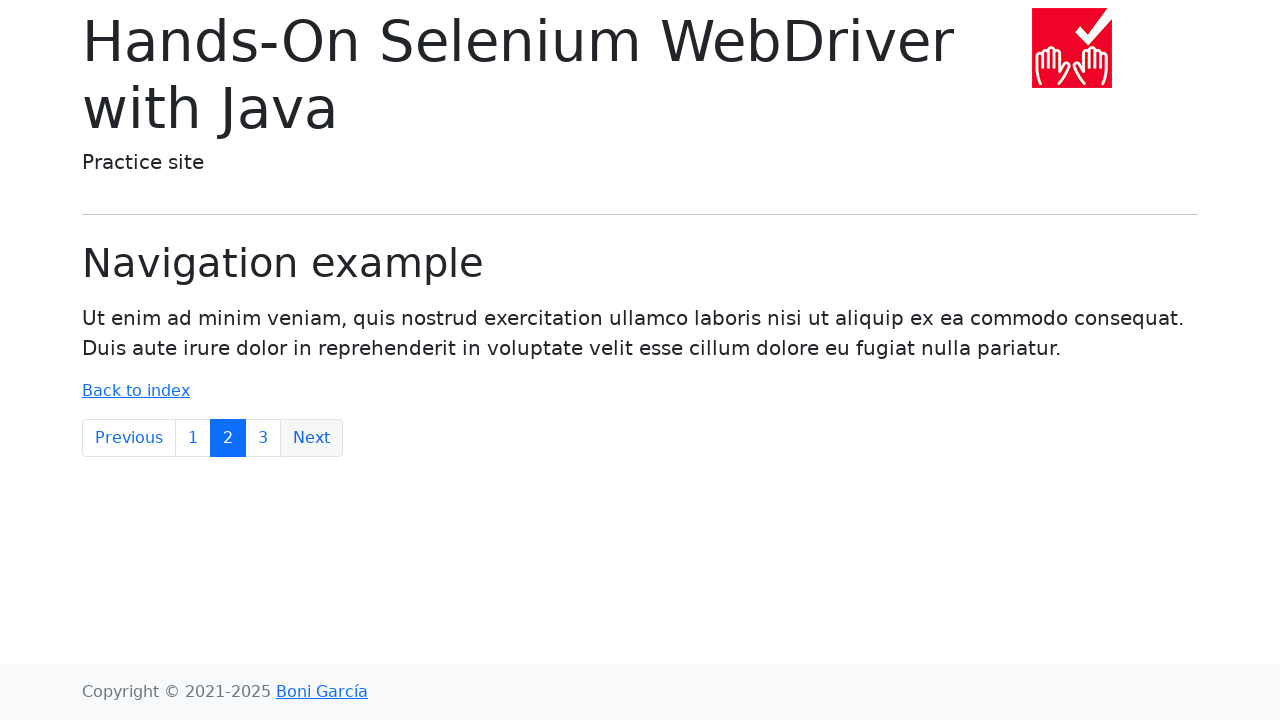

Second navigation page loaded
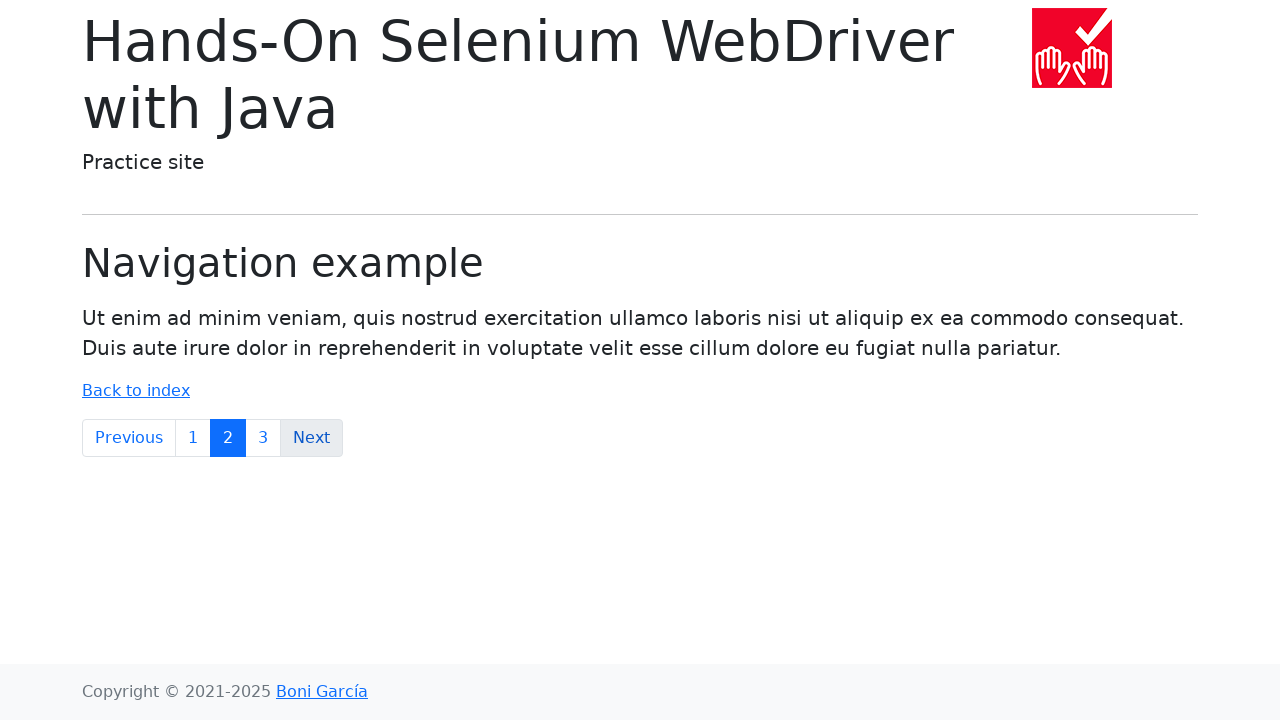

Verified successful navigation to second page (URL: https://bonigarcia.dev/selenium-webdriver-java/navigation2.html)
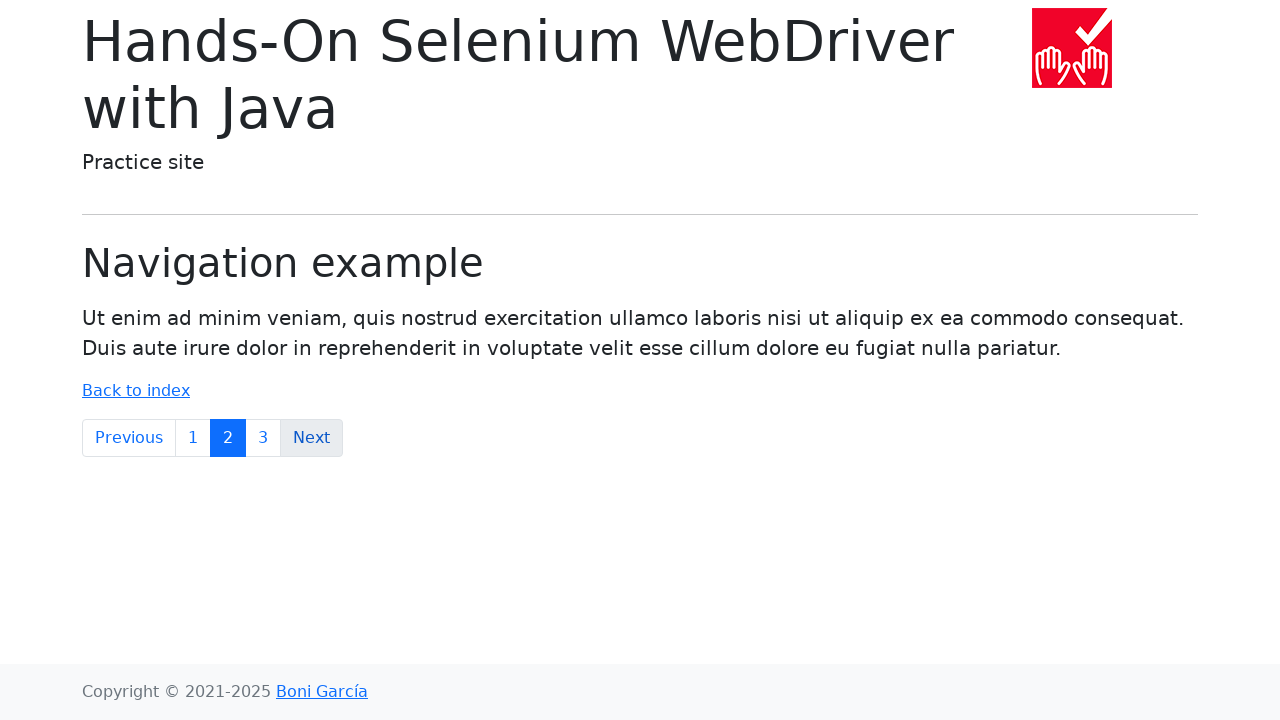

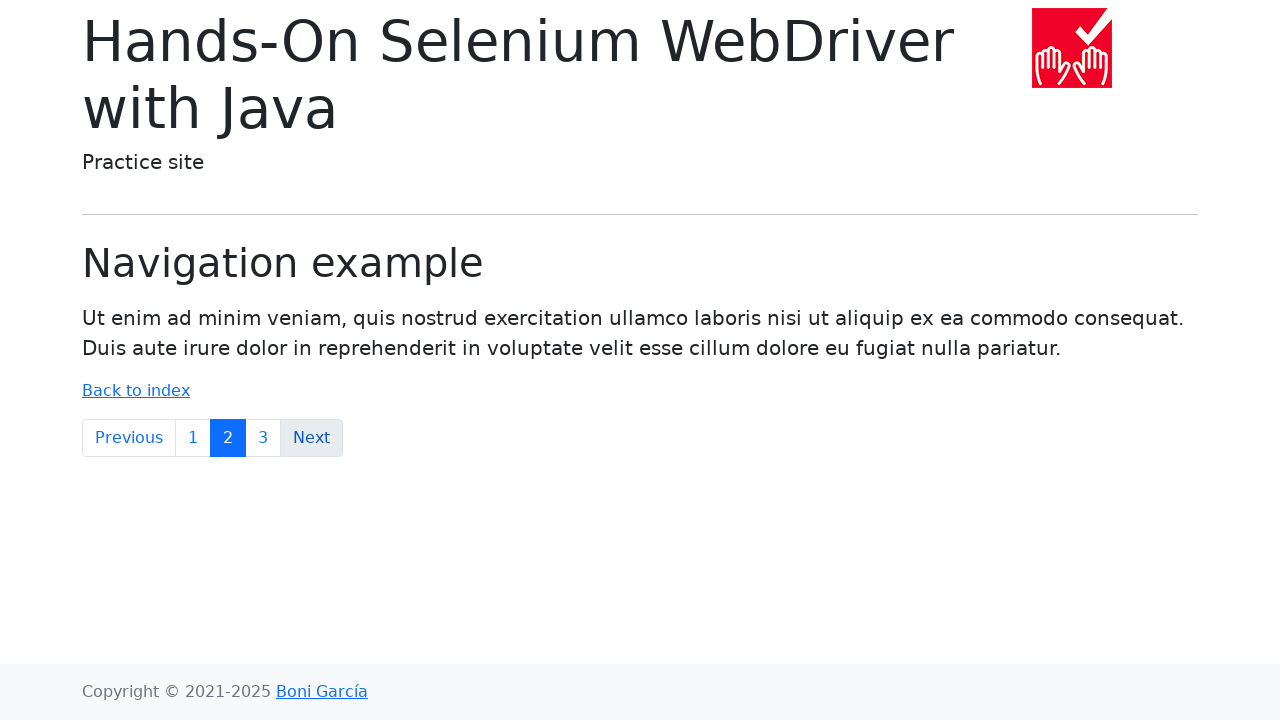